Tests input field by entering text using class name selector and verifying the result

Starting URL: https://www.qa-practice.com/elements/input/simple

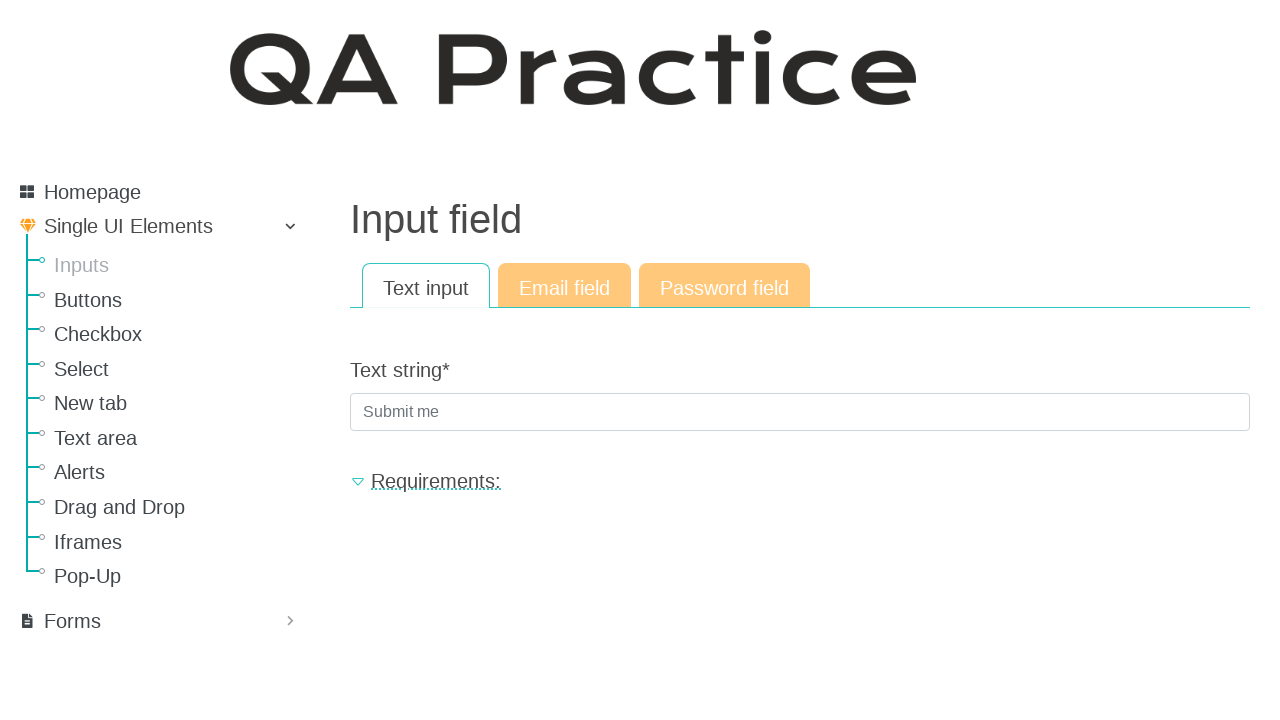

Filled input field with 'zina' using class name selector on .form-control
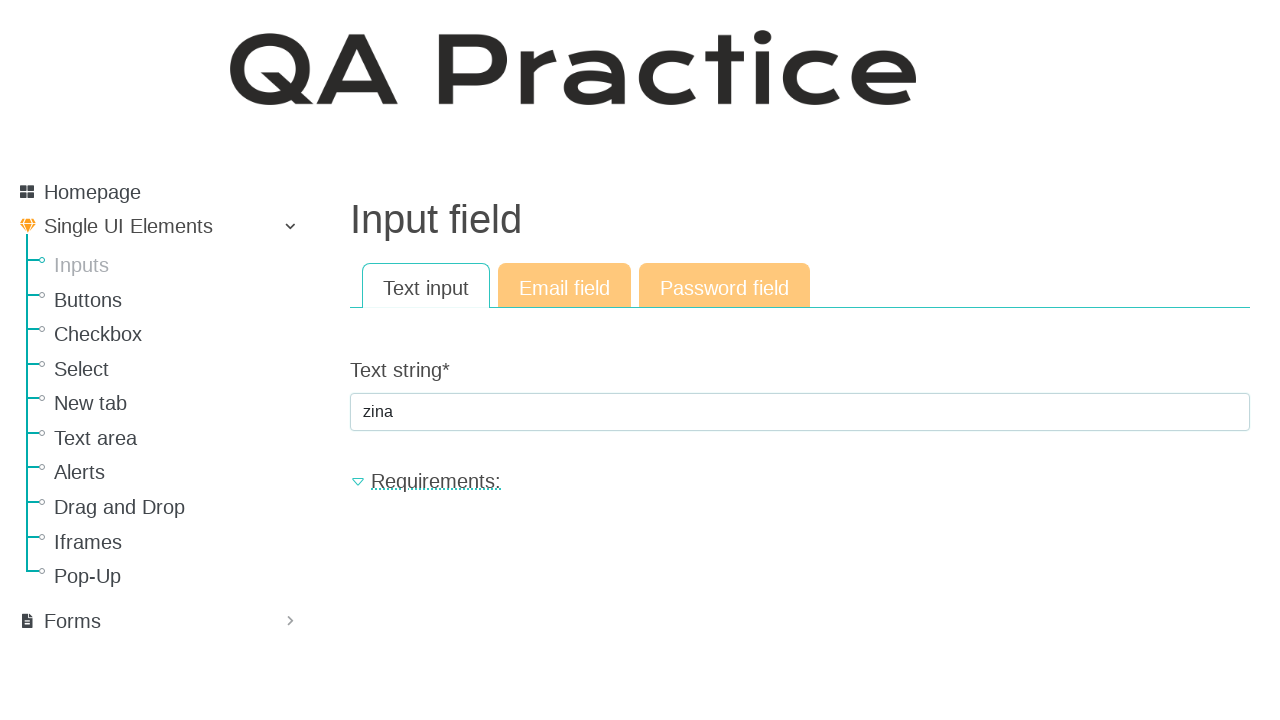

Pressed Enter to submit the input on .form-control
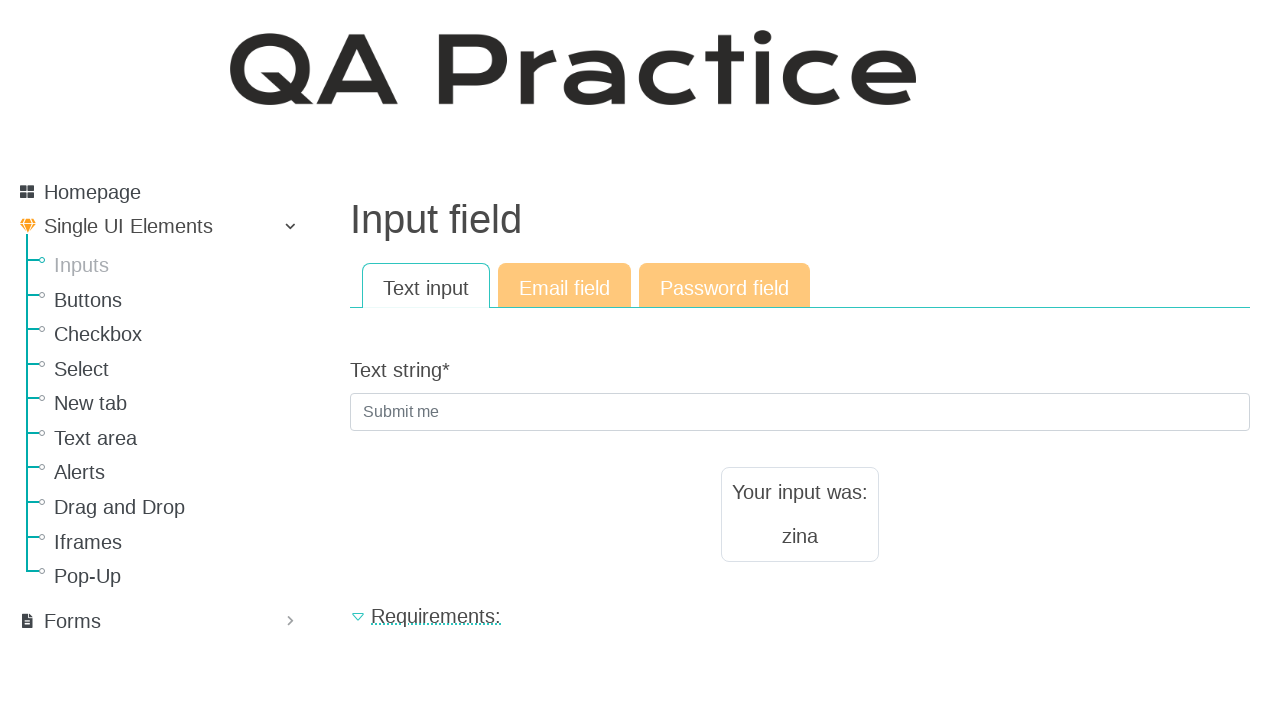

Result text element loaded and verified
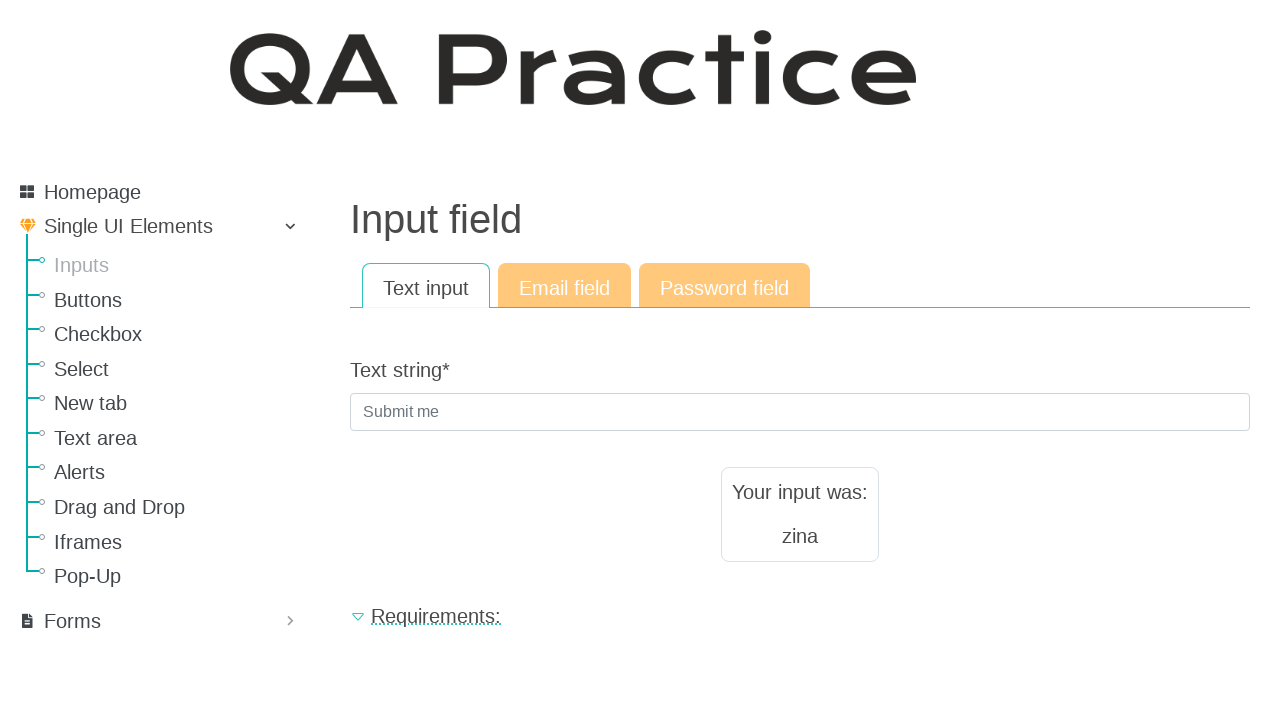

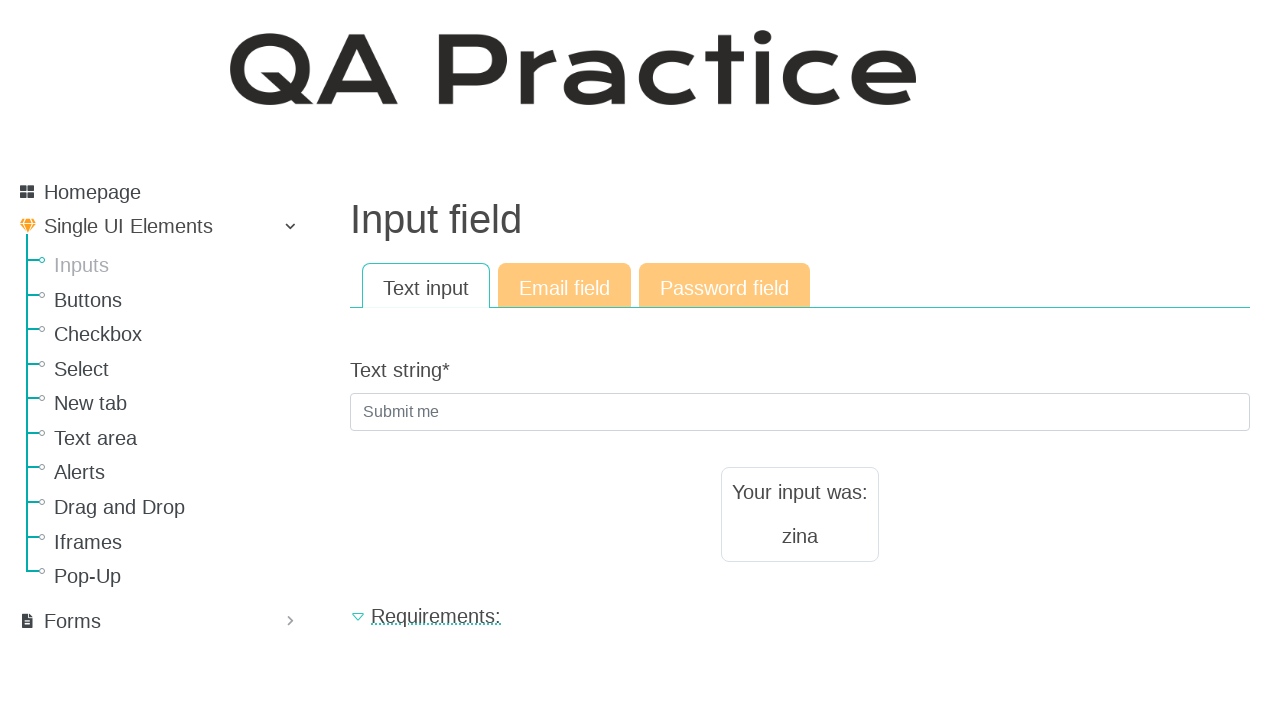